Tests browser alert handling including accepting a simple alert and dismissing a prompt alert with text input on a practice website

Starting URL: https://www.leafground.com/alert.xhtml

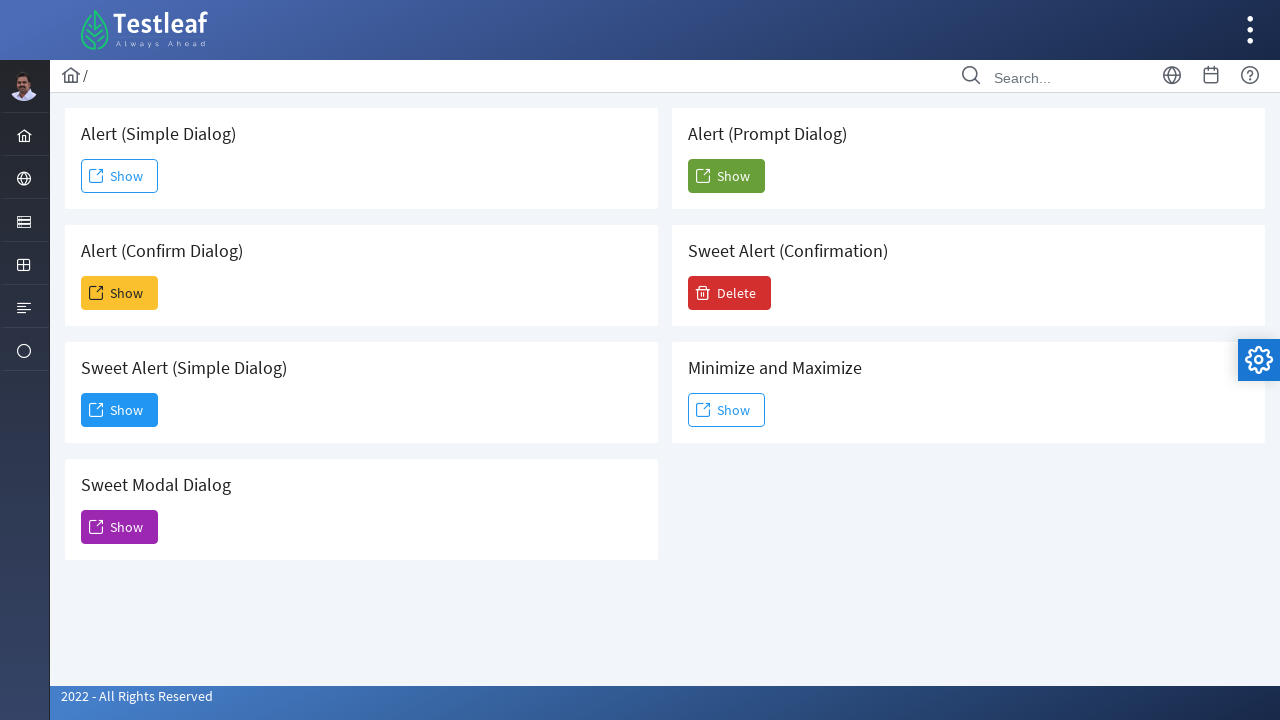

Clicked Show button to trigger simple alert at (120, 176) on xpath=//button[@id='j_idt88:j_idt91']//span[text()='Show']
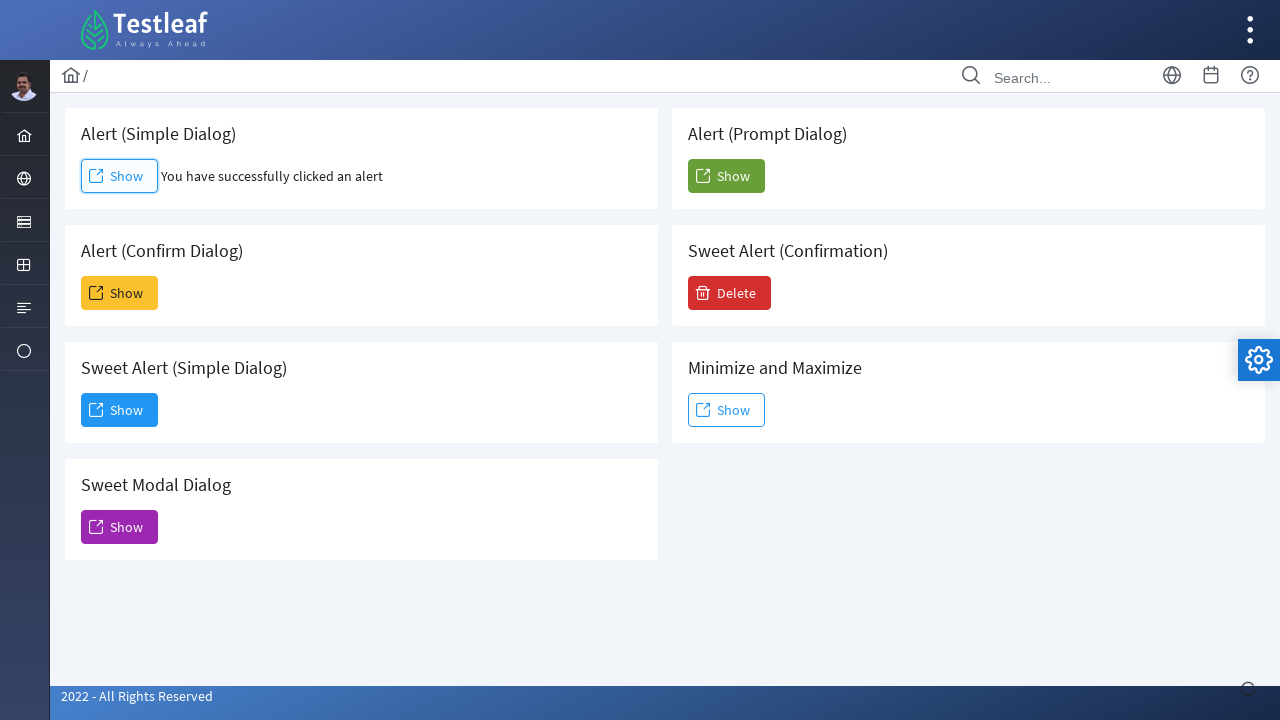

Set up dialog handler to accept alerts
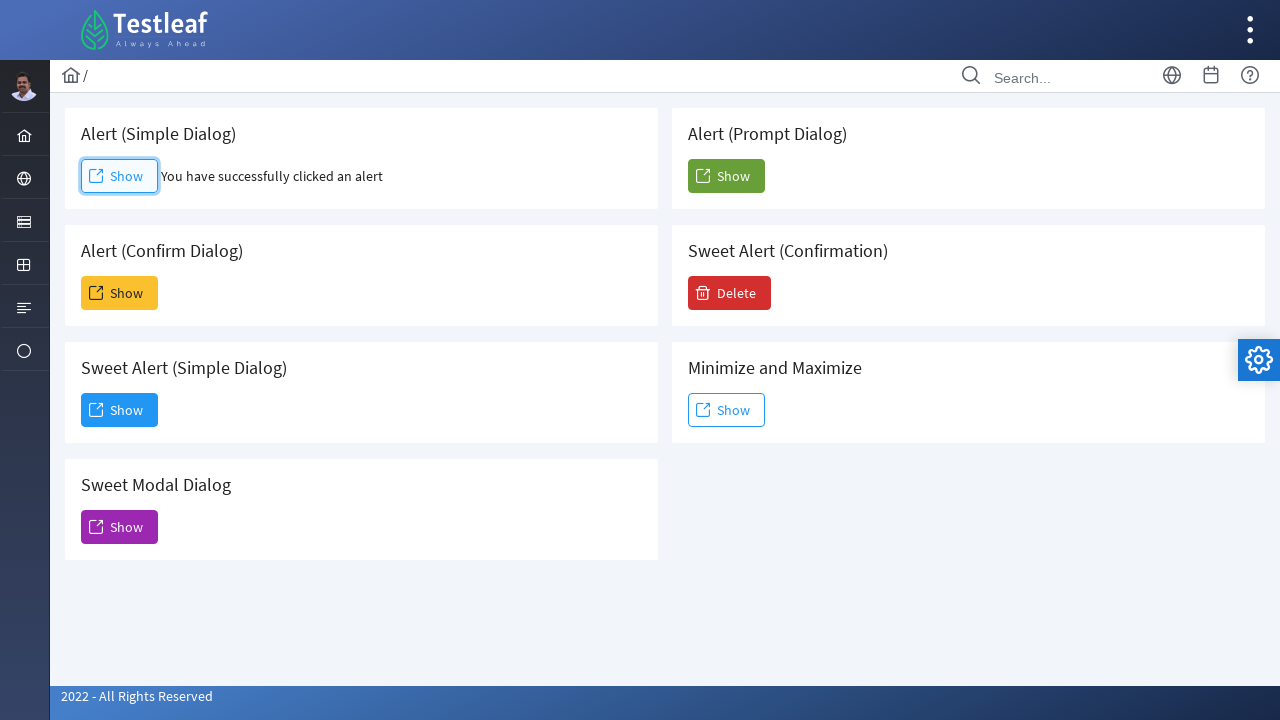

Waited for alert dialog to appear
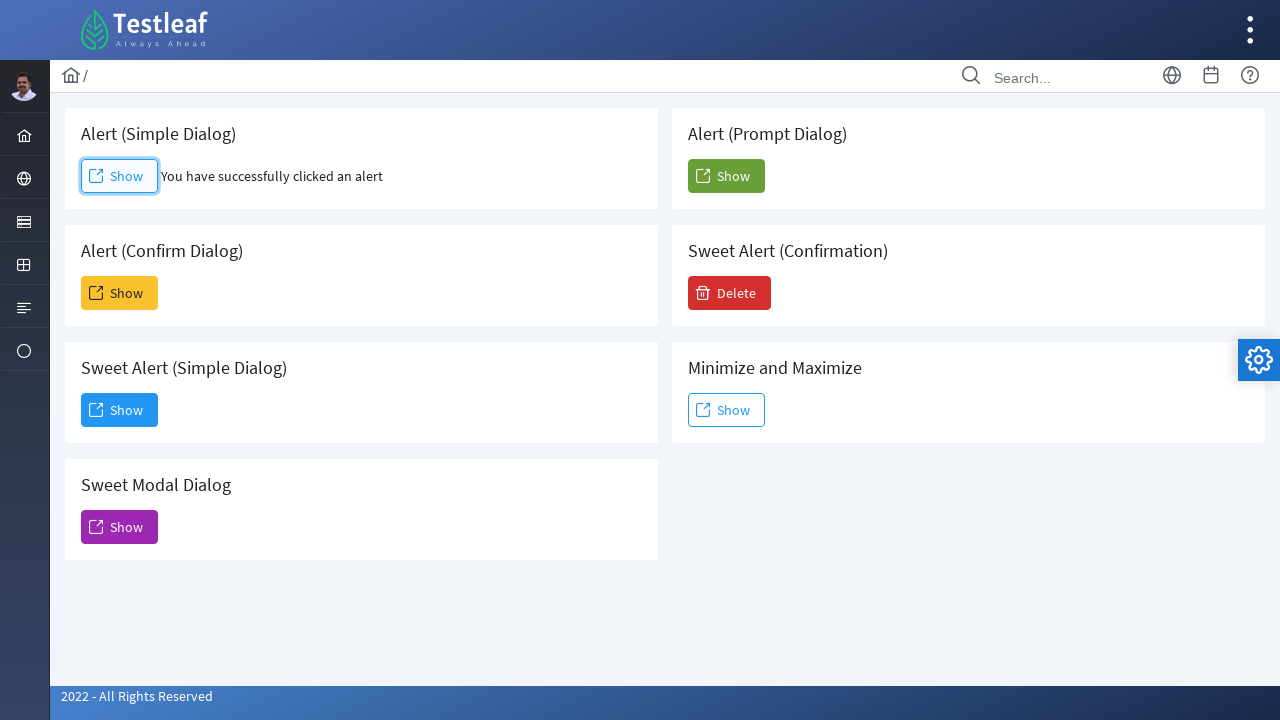

Simple alert result element loaded
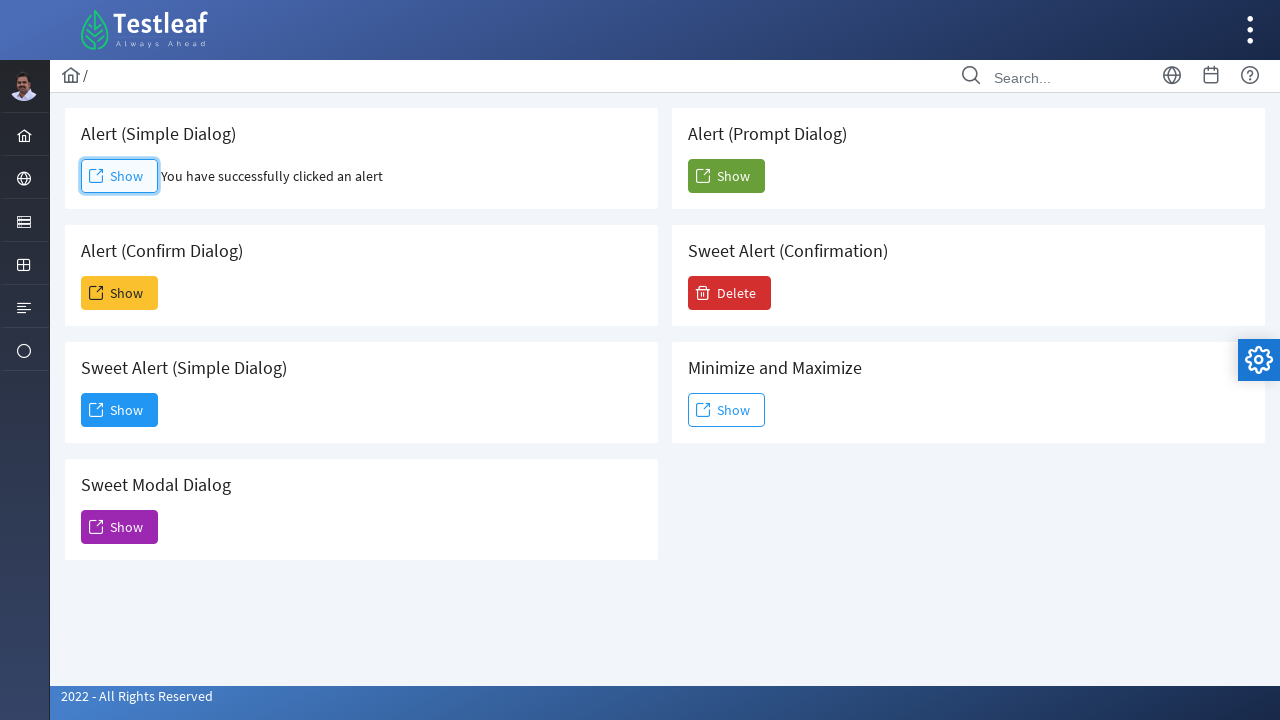

Set up dialog handler to dismiss prompt alerts
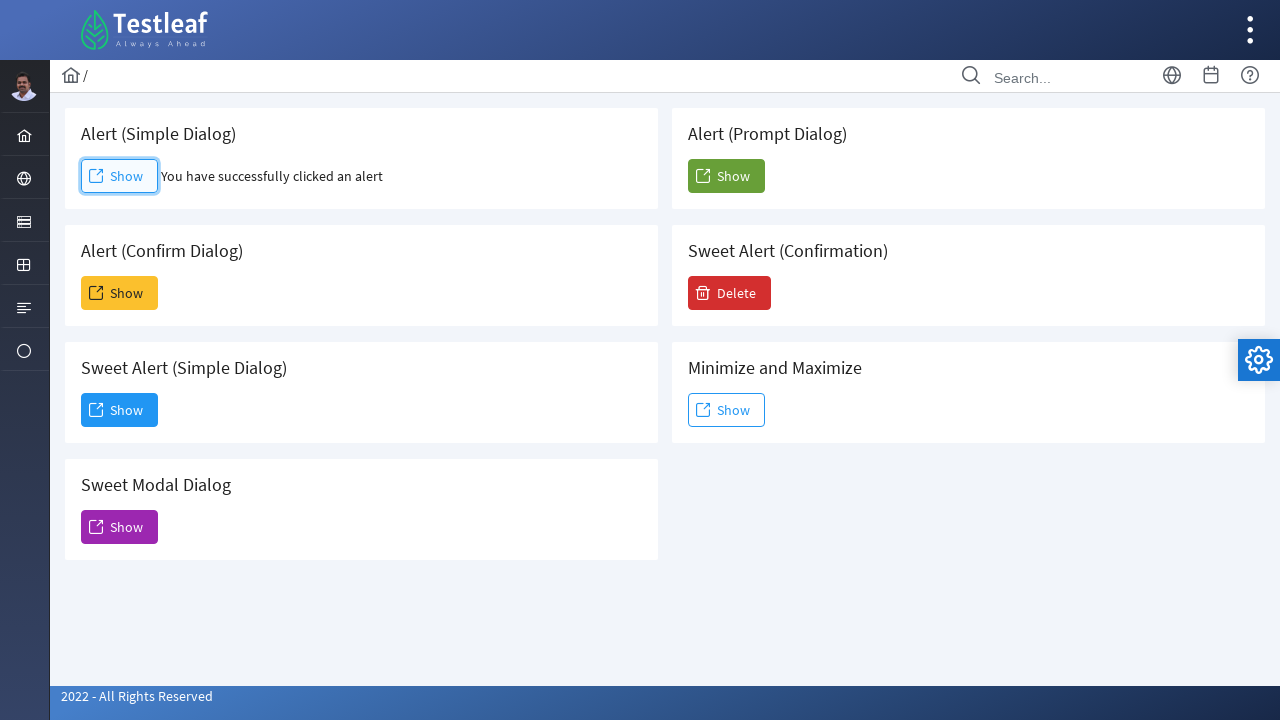

Clicked Show button to trigger prompt alert at (726, 176) on xpath=//button[@id='j_idt88:j_idt104']//span[text()='Show']
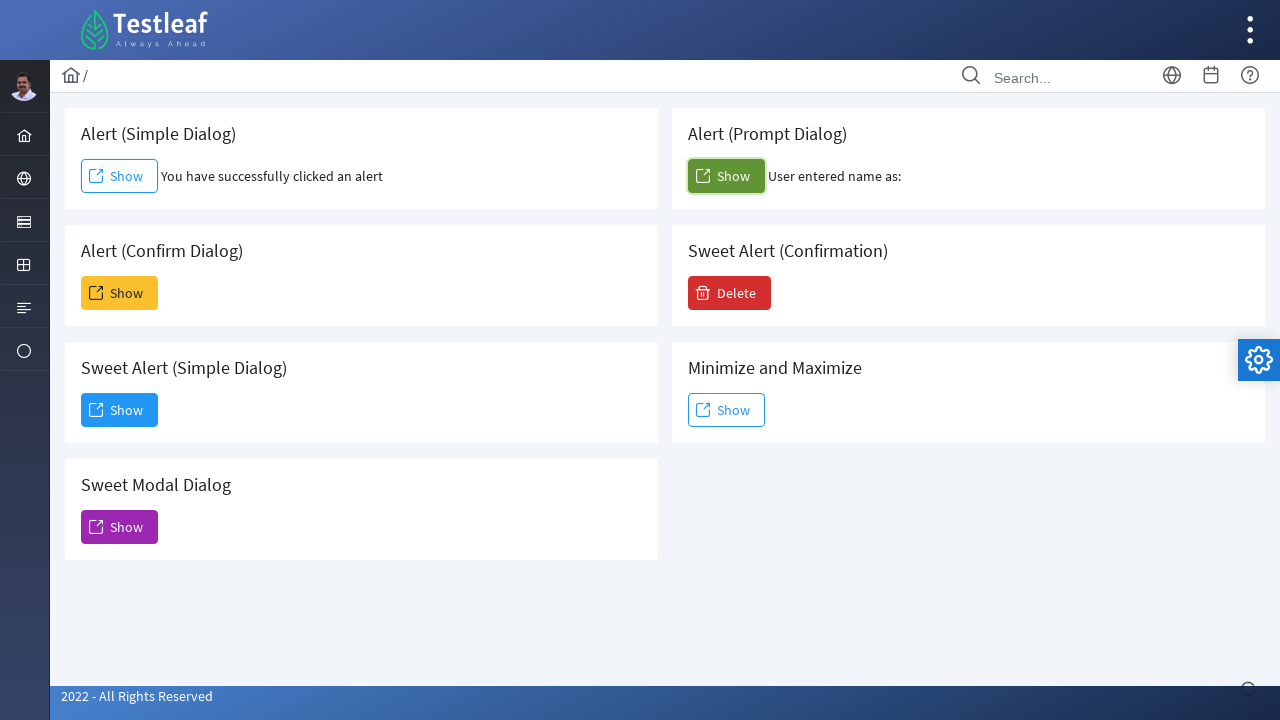

Prompt result element loaded after dismissing prompt
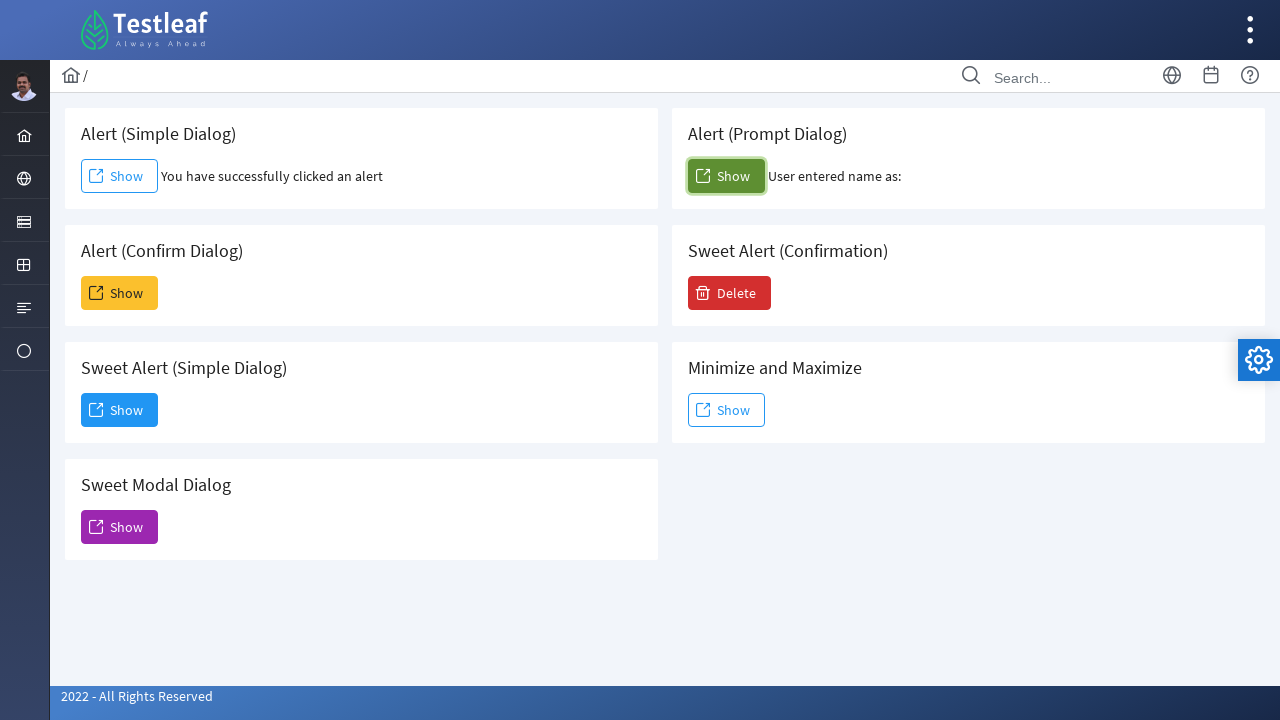

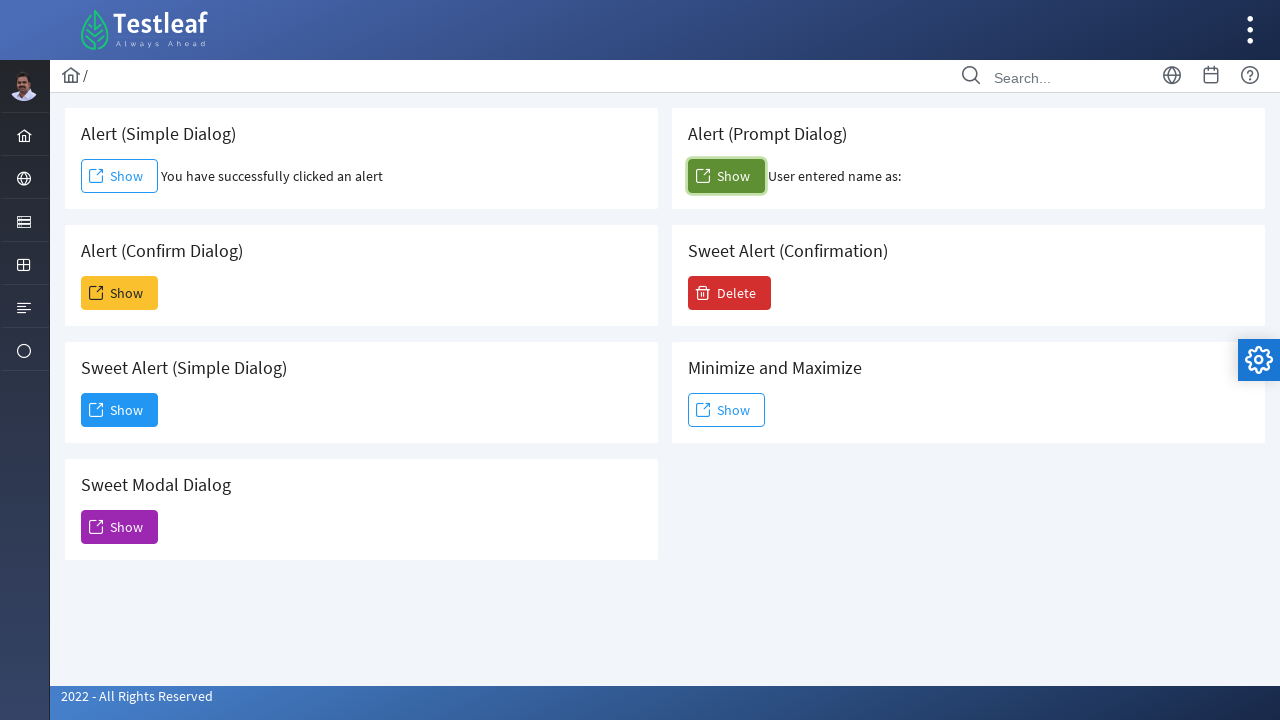